Tests filling out a registration form by entering a first name in the first name input field on a Selenium practice page.

Starting URL: https://www.tutorialspoint.com/selenium/practice/register.php

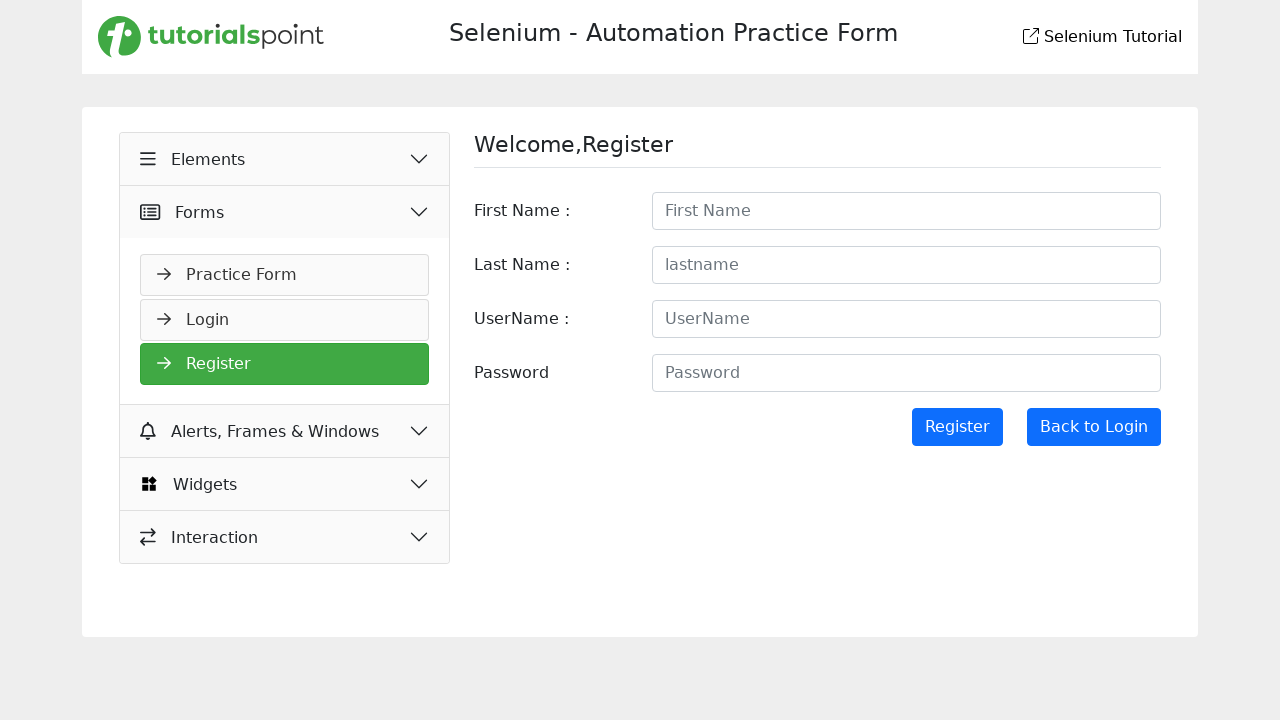

Navigated to Selenium practice registration page
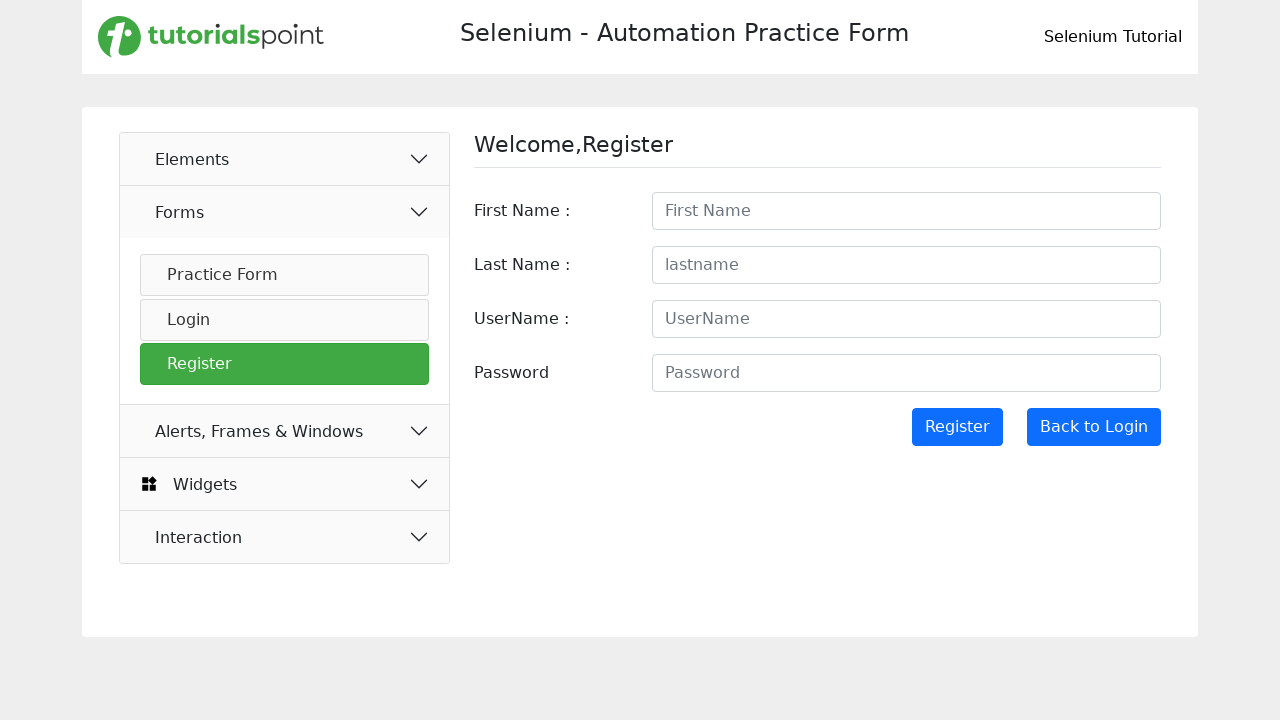

Filled first name field with 'Chaity' on //form[@id='signupForm']/div[1]/div/input
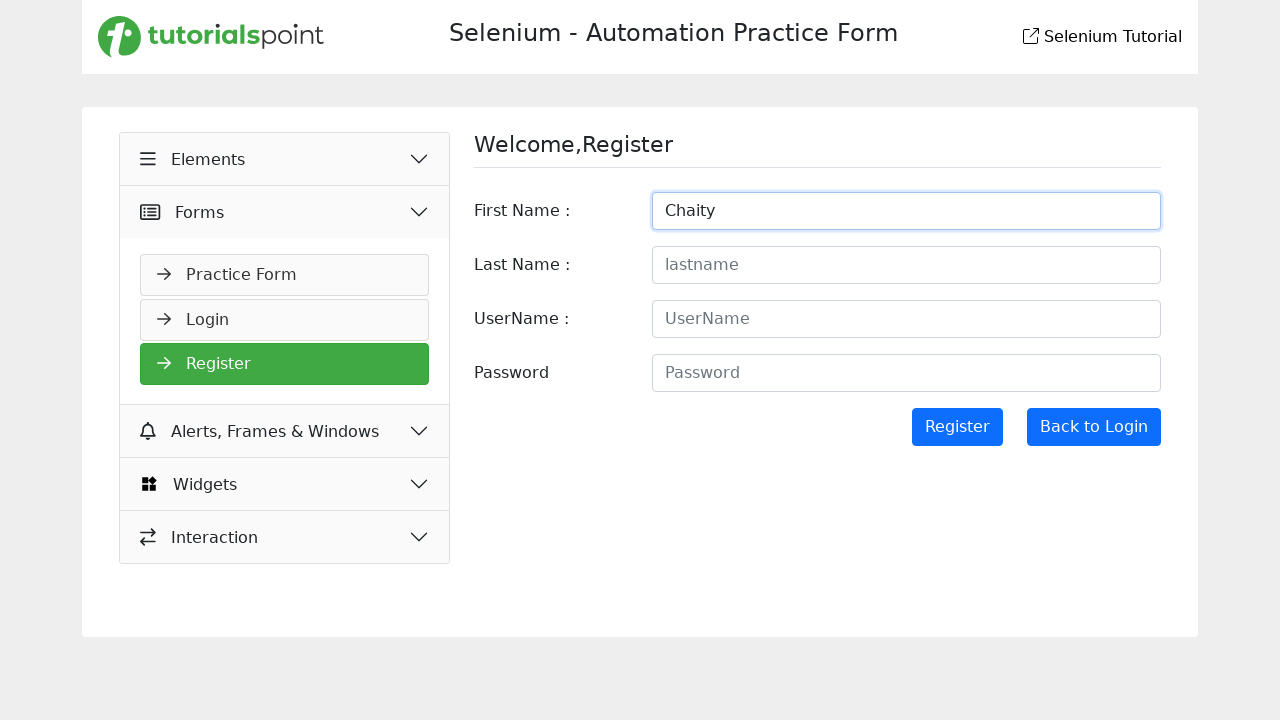

Waited 1 second to verify form field was filled
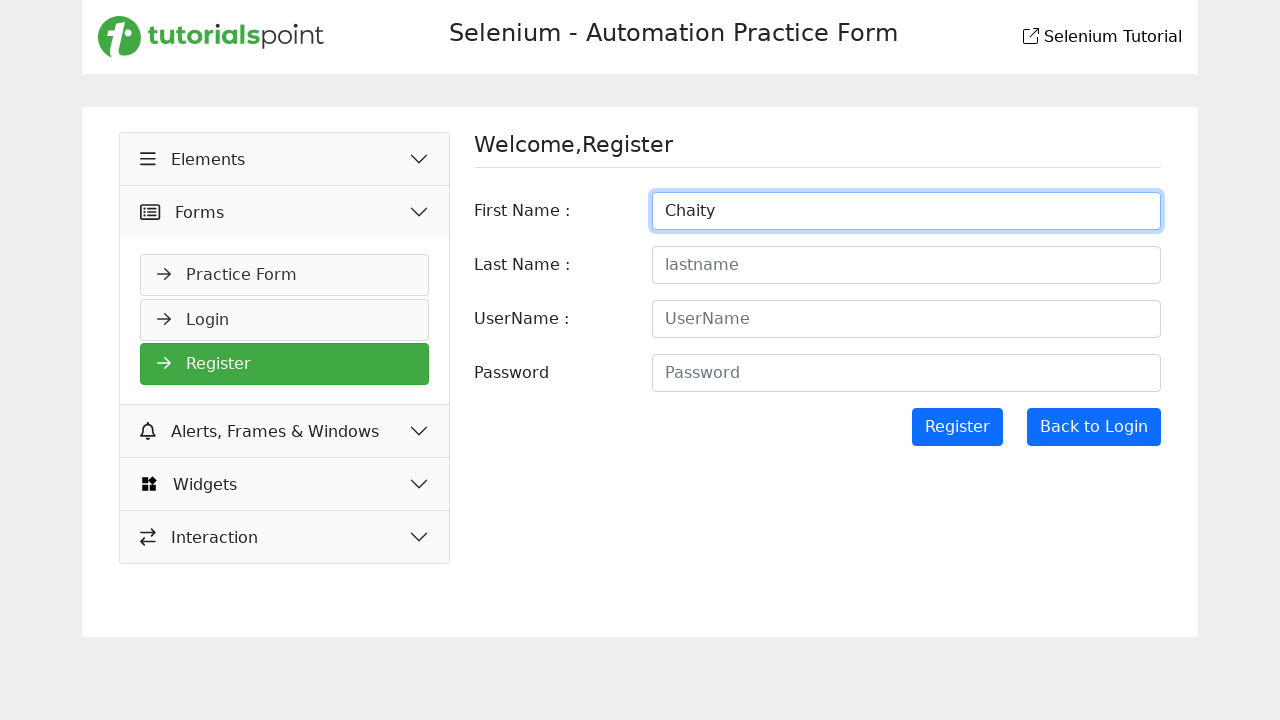

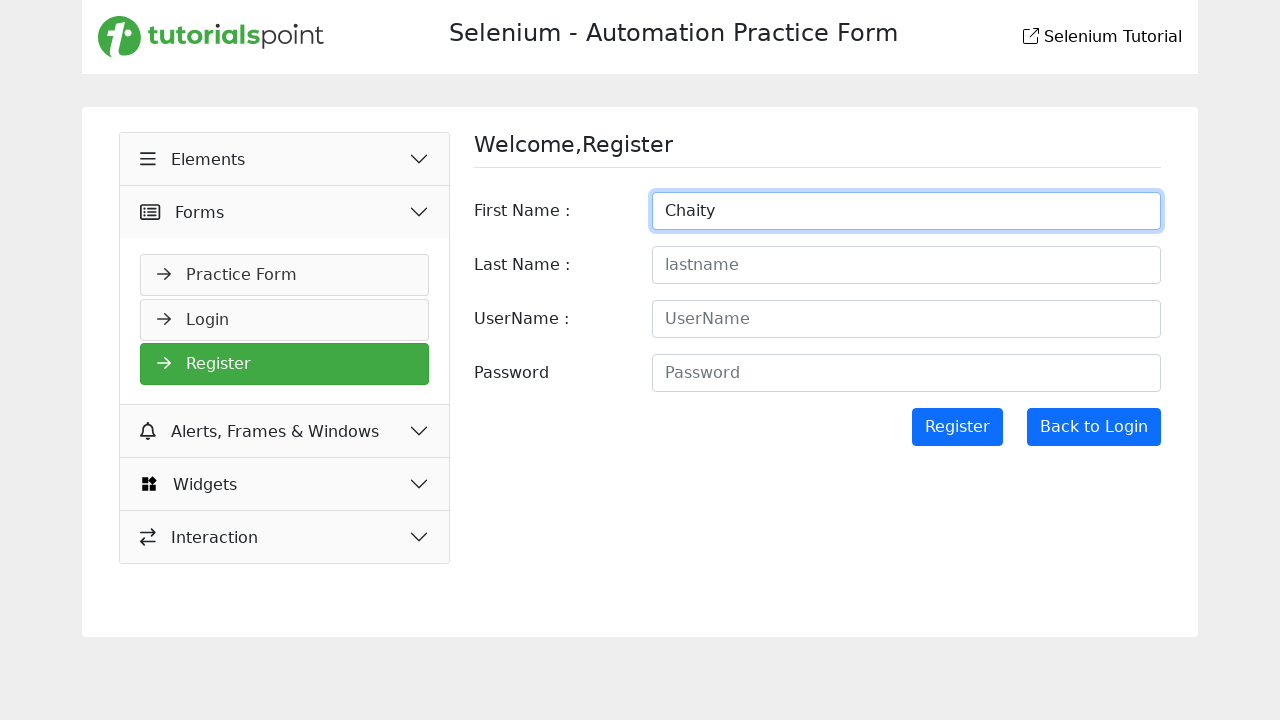